Tests A/B test opt-out by first adding an opt-out cookie on the main page before navigating to the A/B test page

Starting URL: http://the-internet.herokuapp.com

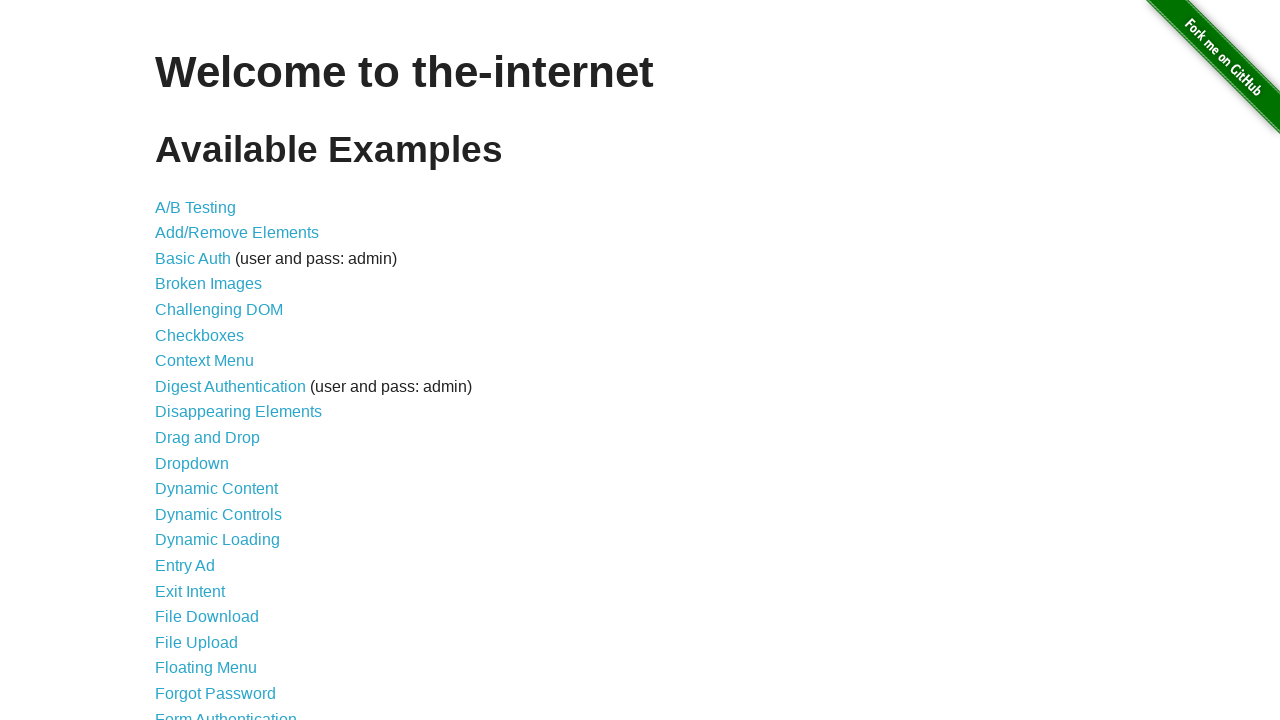

Added optimizelyOptOut cookie set to 'true' on main page
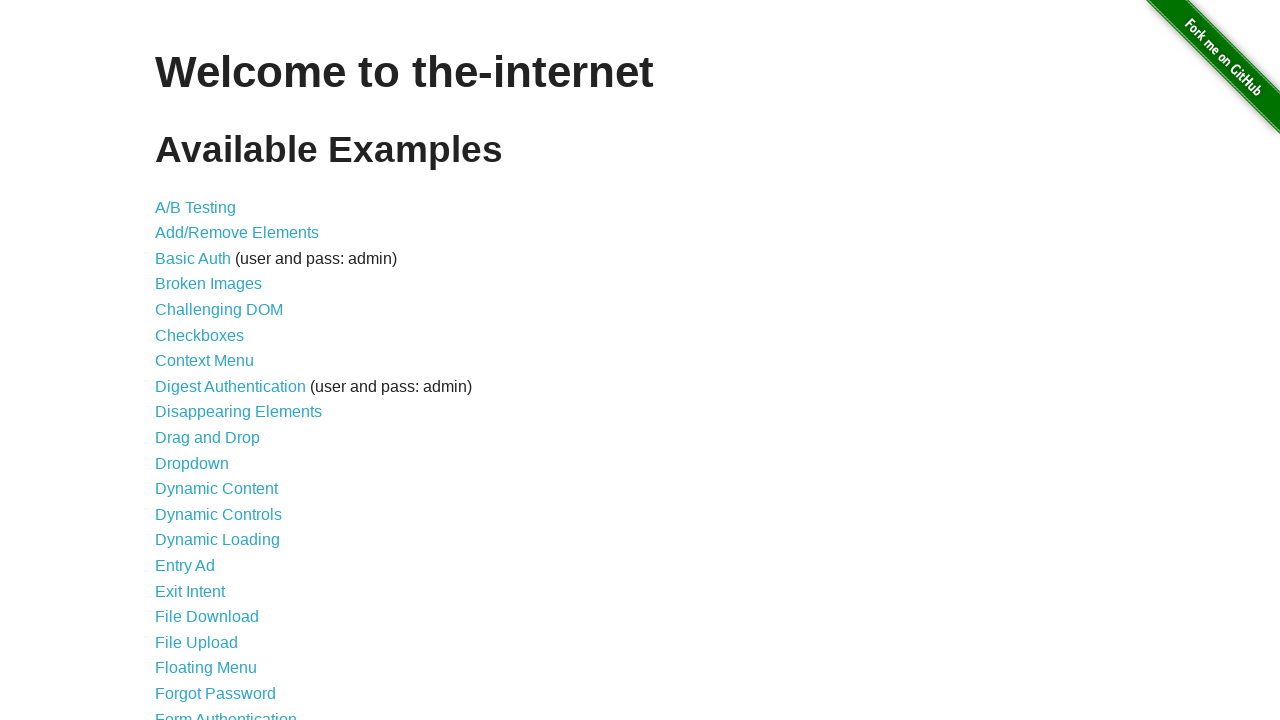

Navigated to A/B test page
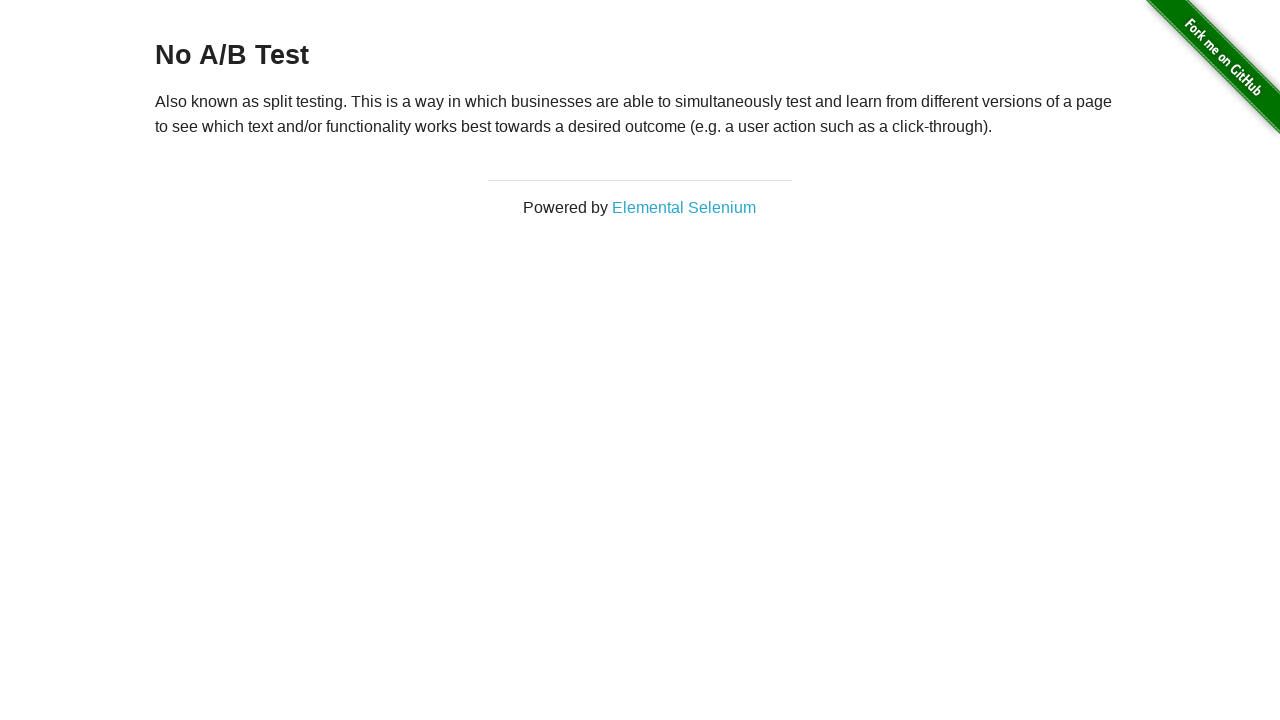

Retrieved heading text to verify opt-out status
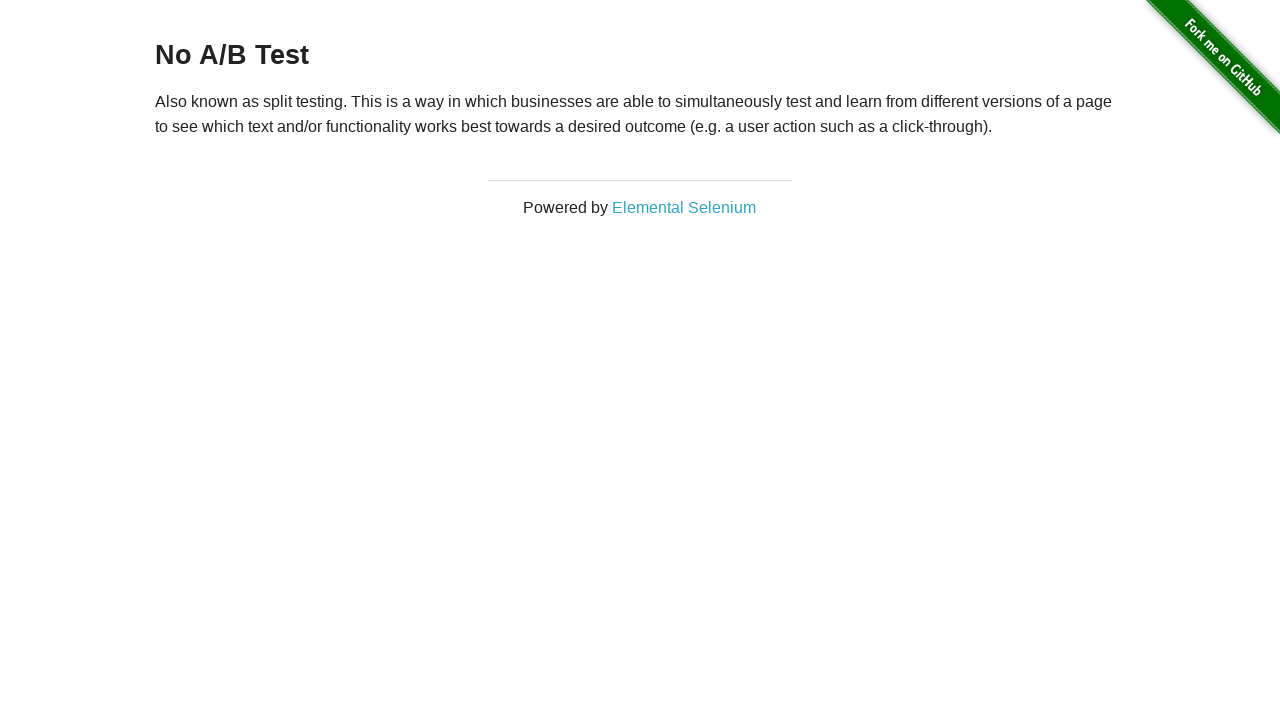

Verified heading text is 'No A/B Test' - opt-out cookie worked
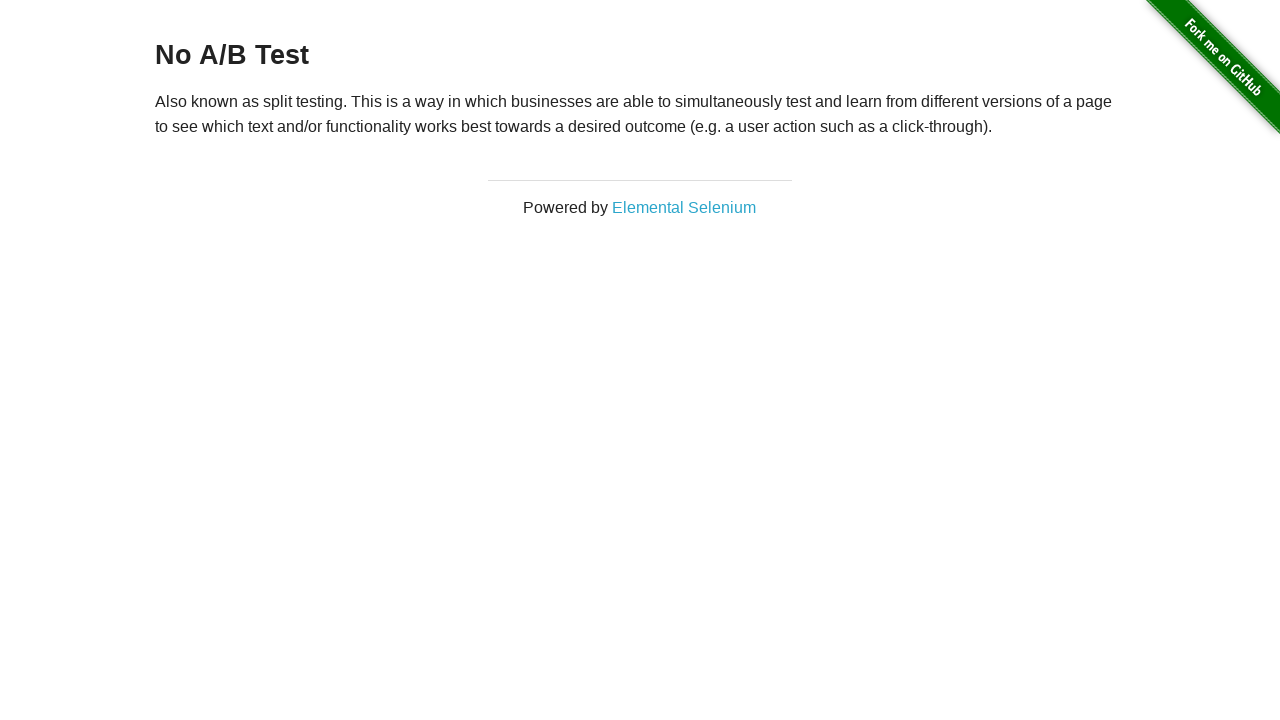

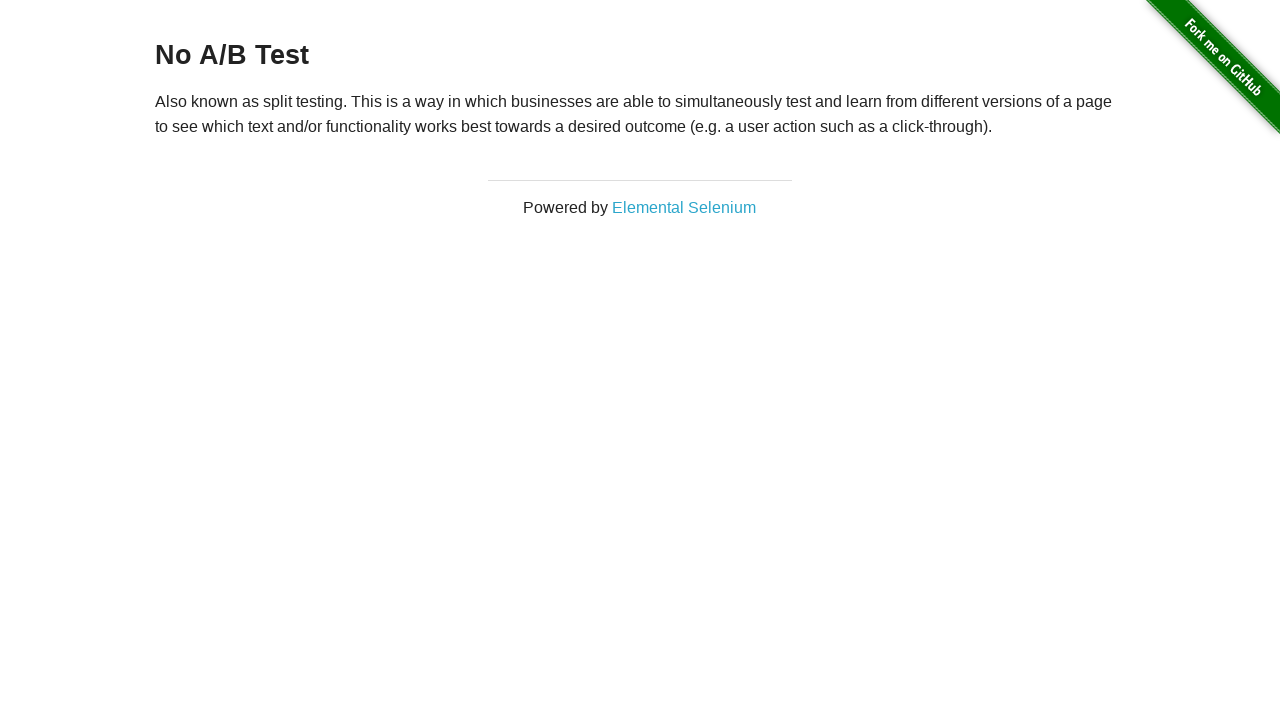